Solves a math problem on the page by calculating a logarithmic expression, then fills the answer and interacts with checkbox and radio button before submitting

Starting URL: https://suninjuly.github.io/math.html

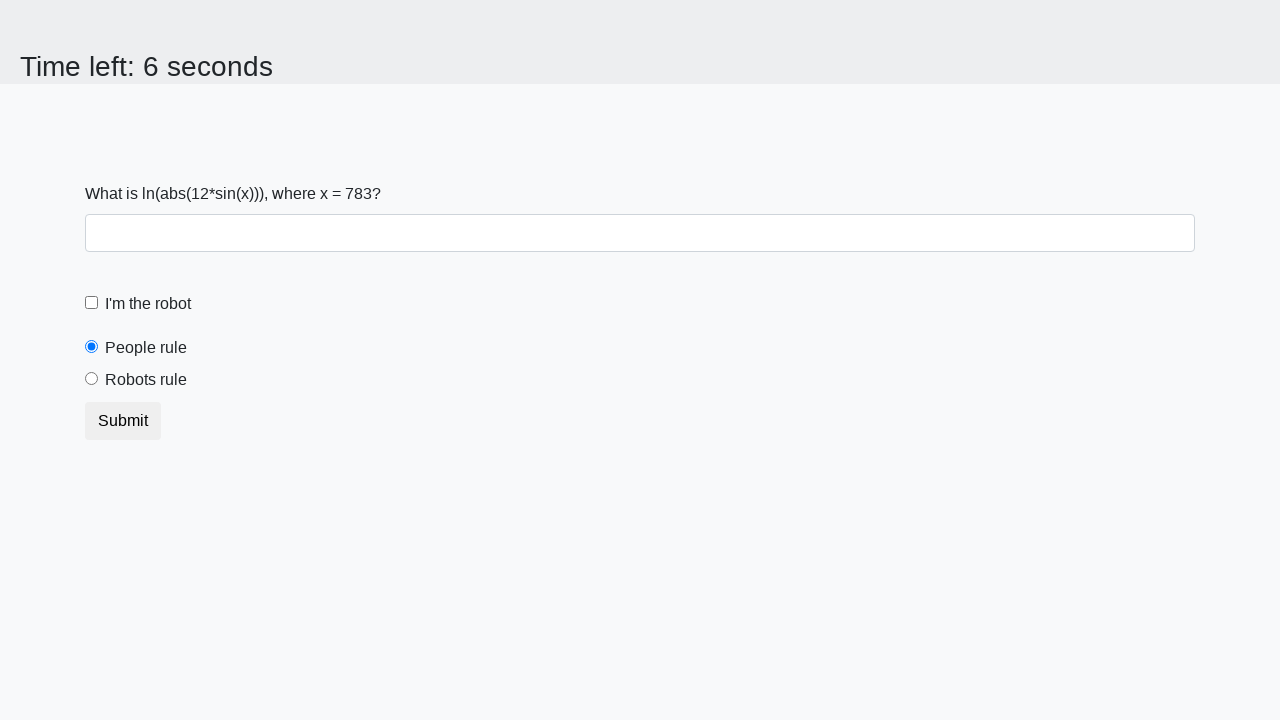

Retrieved x value from the page element
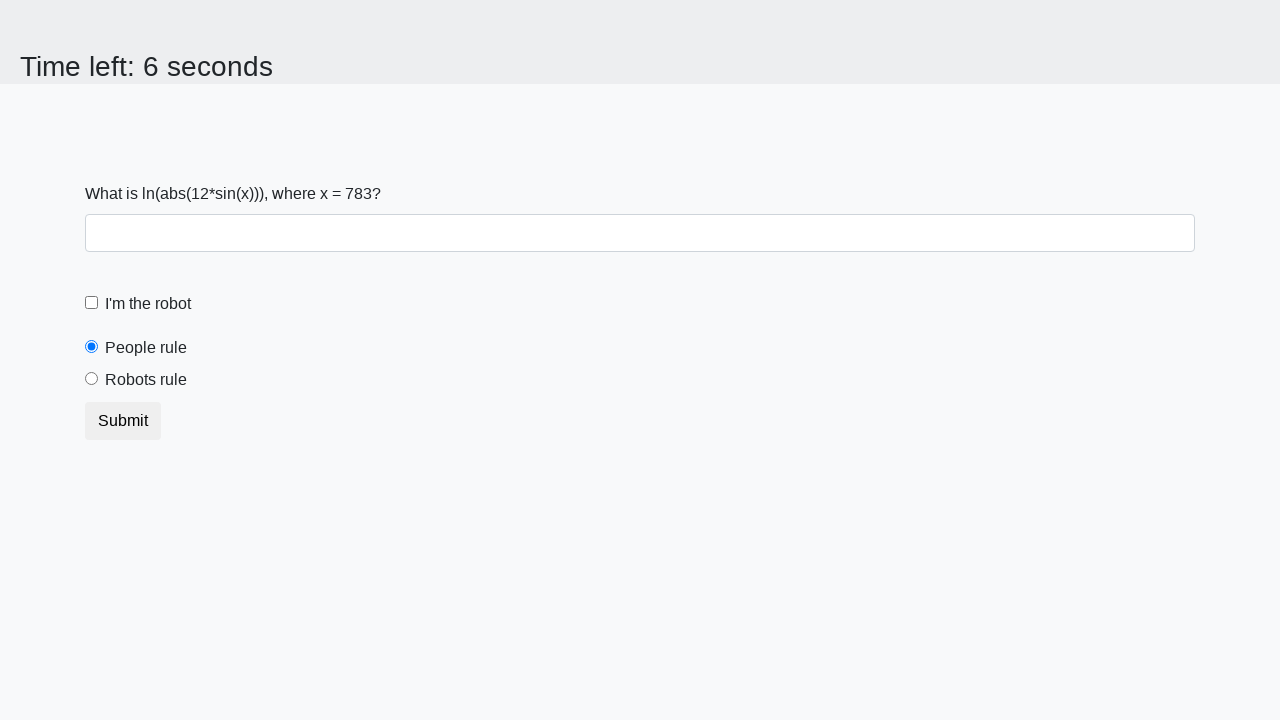

Calculated logarithmic expression result: 2.0945513214840834
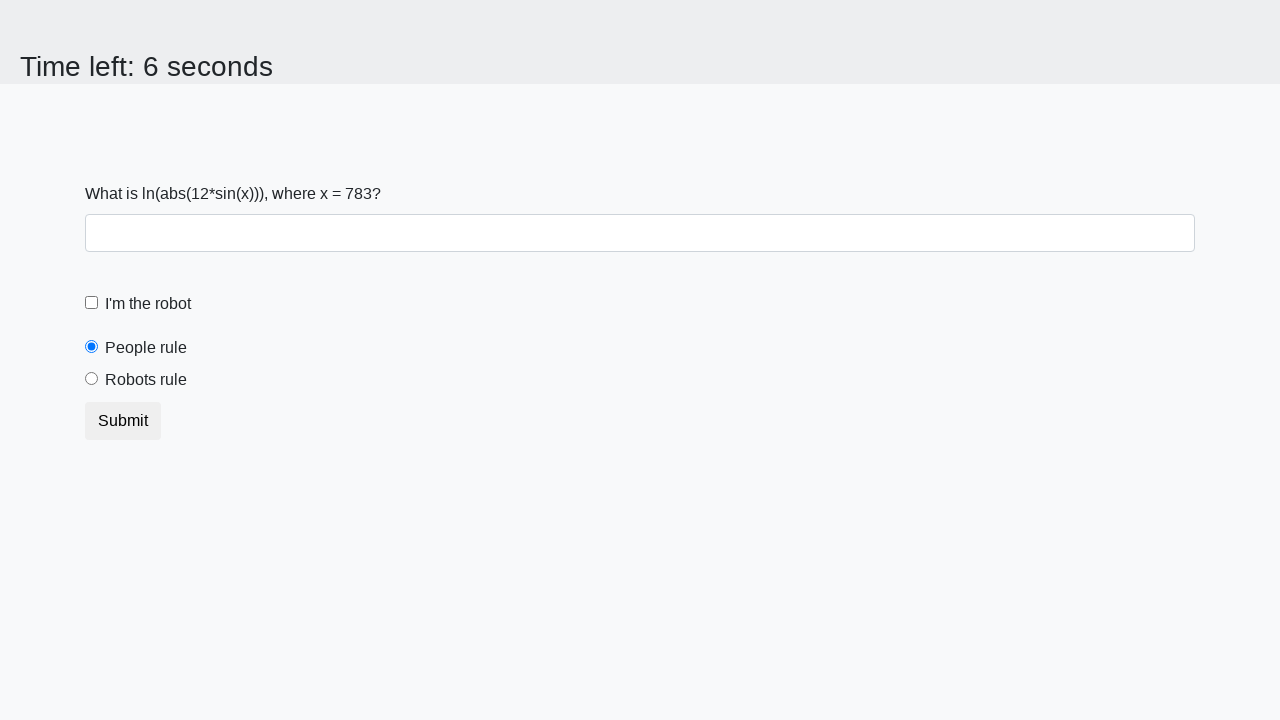

Filled the answer field with calculated value on #answer
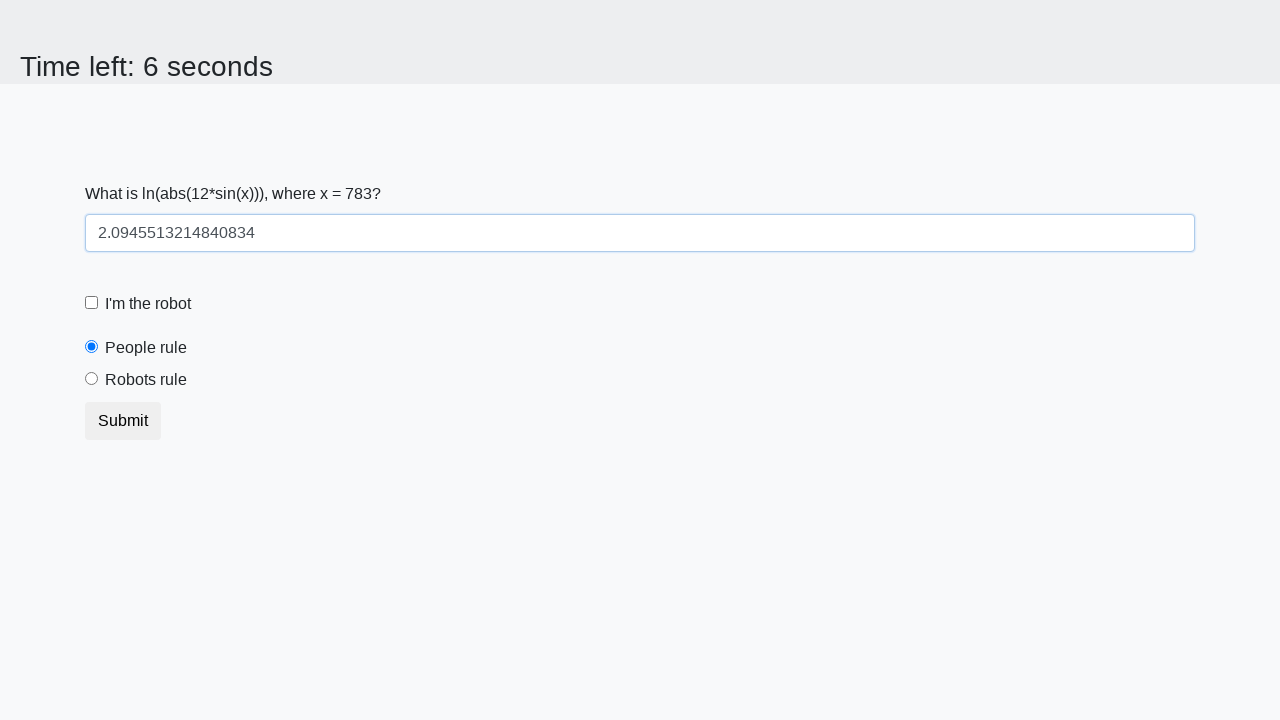

Clicked the robot checkbox at (92, 303) on #robotCheckbox
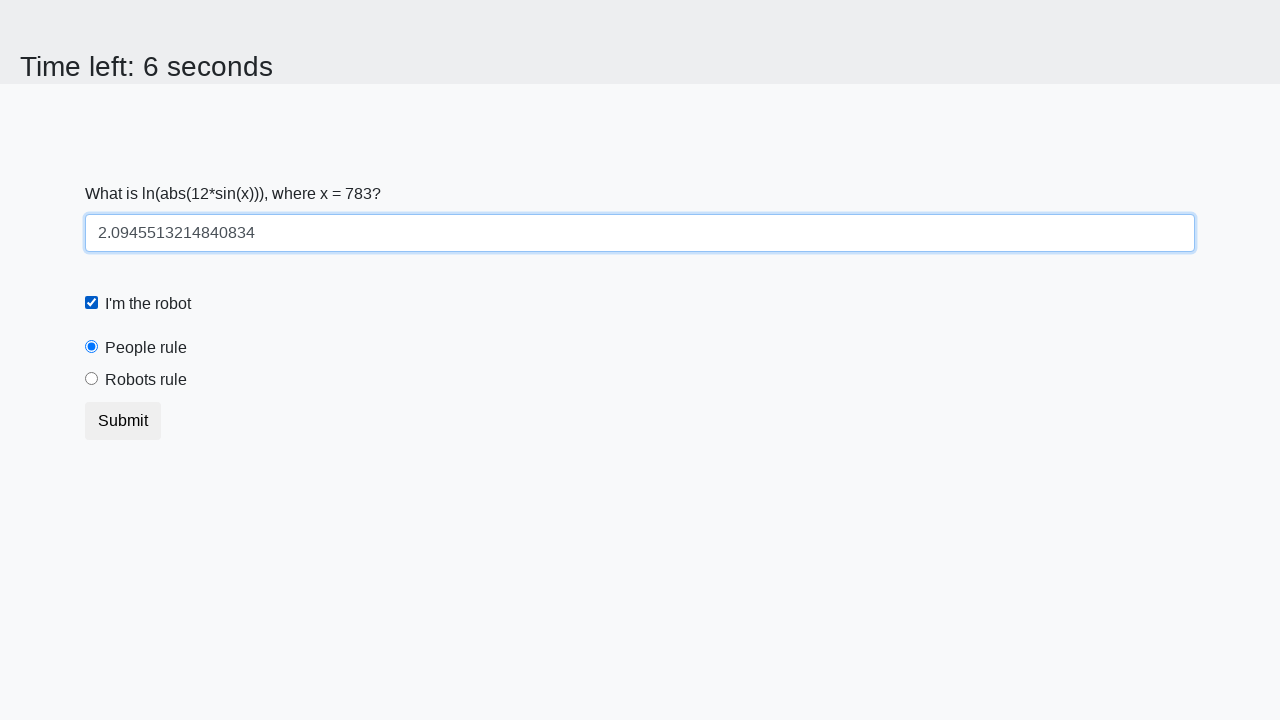

Clicked the 'robots rule' radio button at (92, 379) on #robotsRule
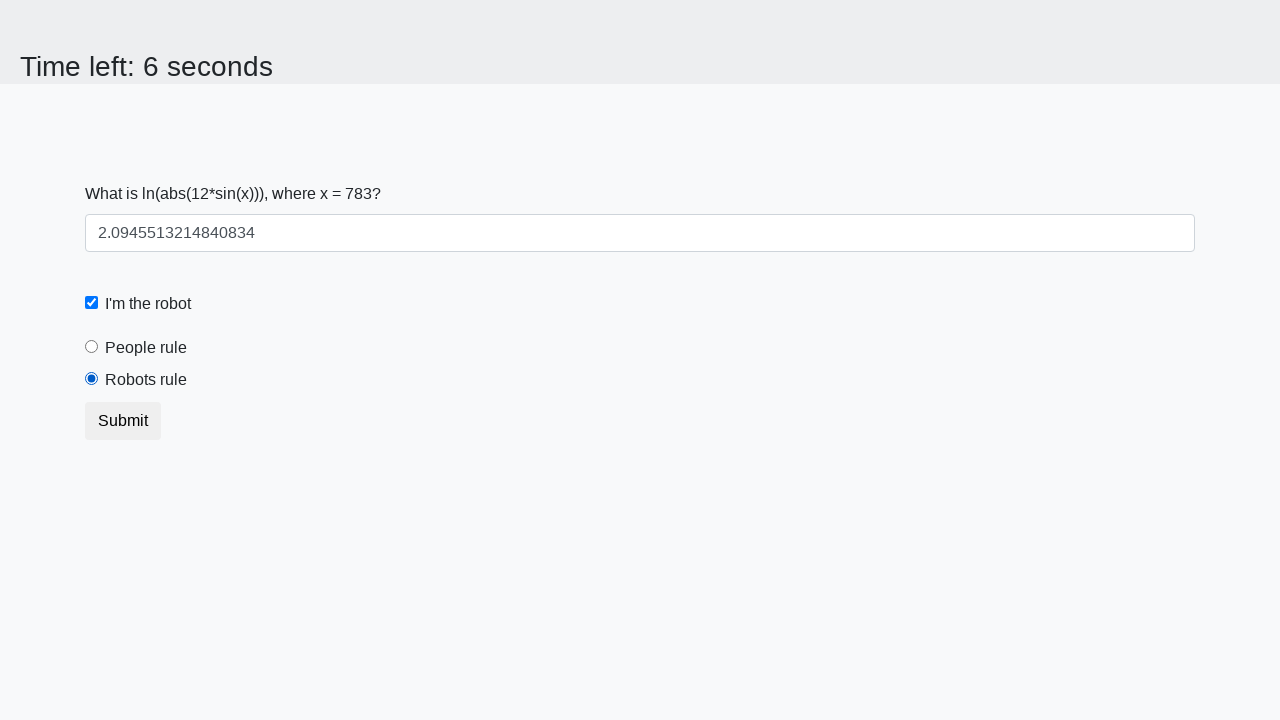

Clicked the submit button at (123, 421) on .btn.btn-default
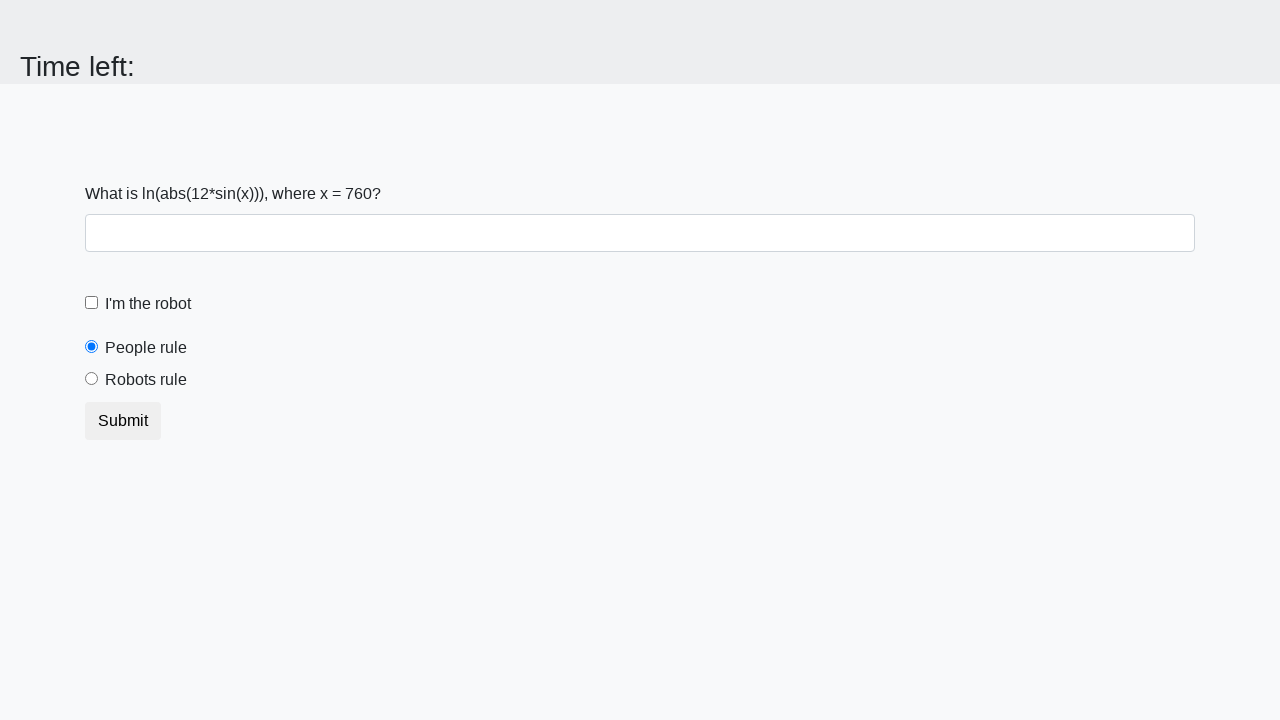

Waited 1 second for page to process submission
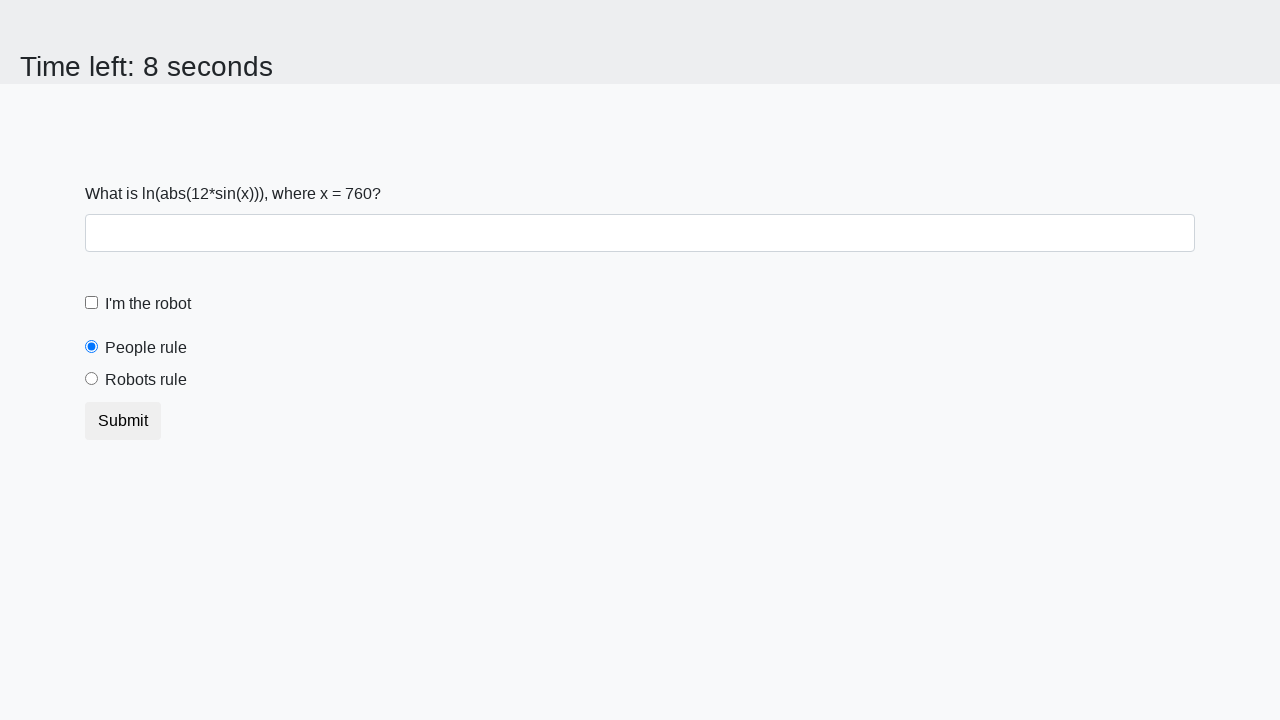

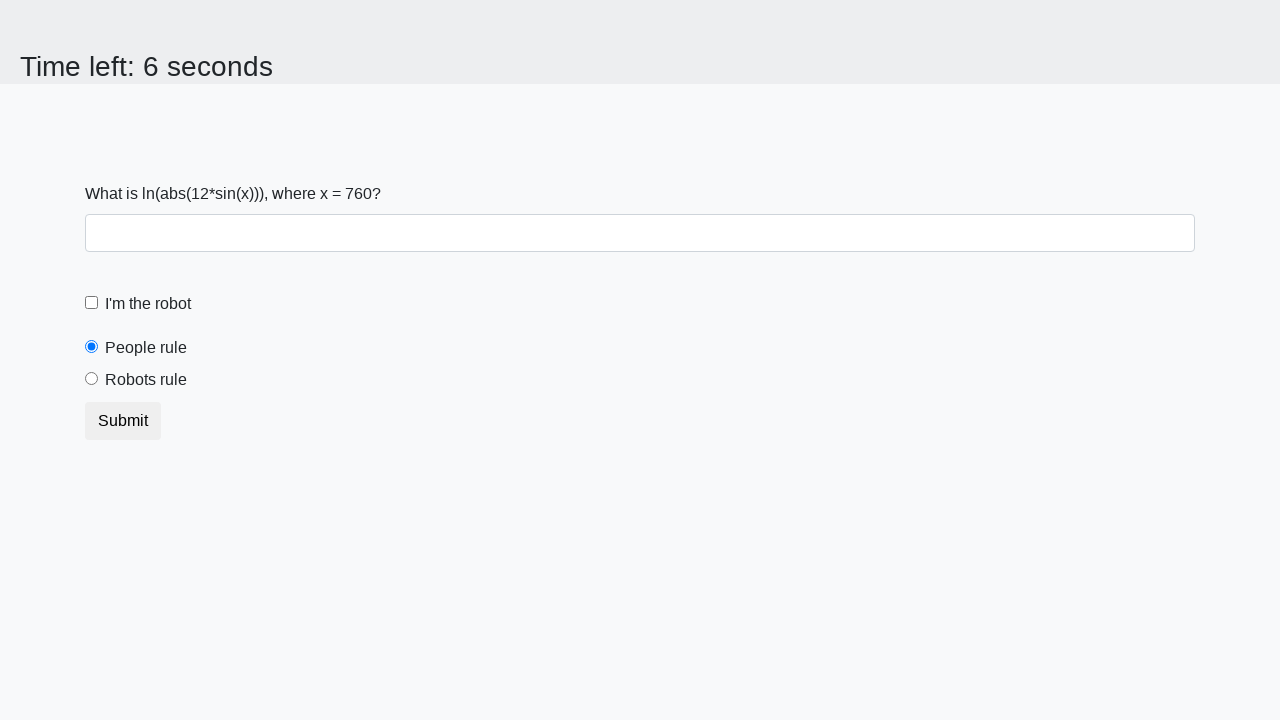